Tests file upload functionality by selecting a file and submitting the upload form

Starting URL: https://the-internet.herokuapp.com/upload

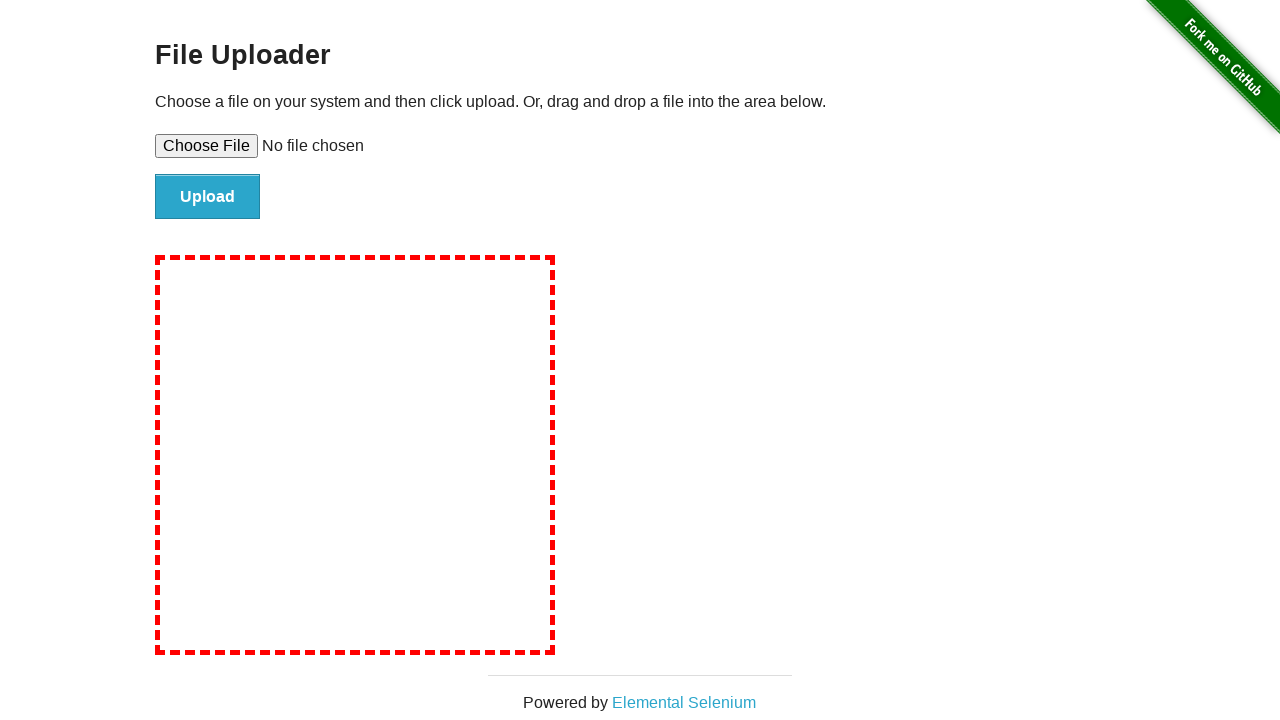

Selected temporary PDF file for upload
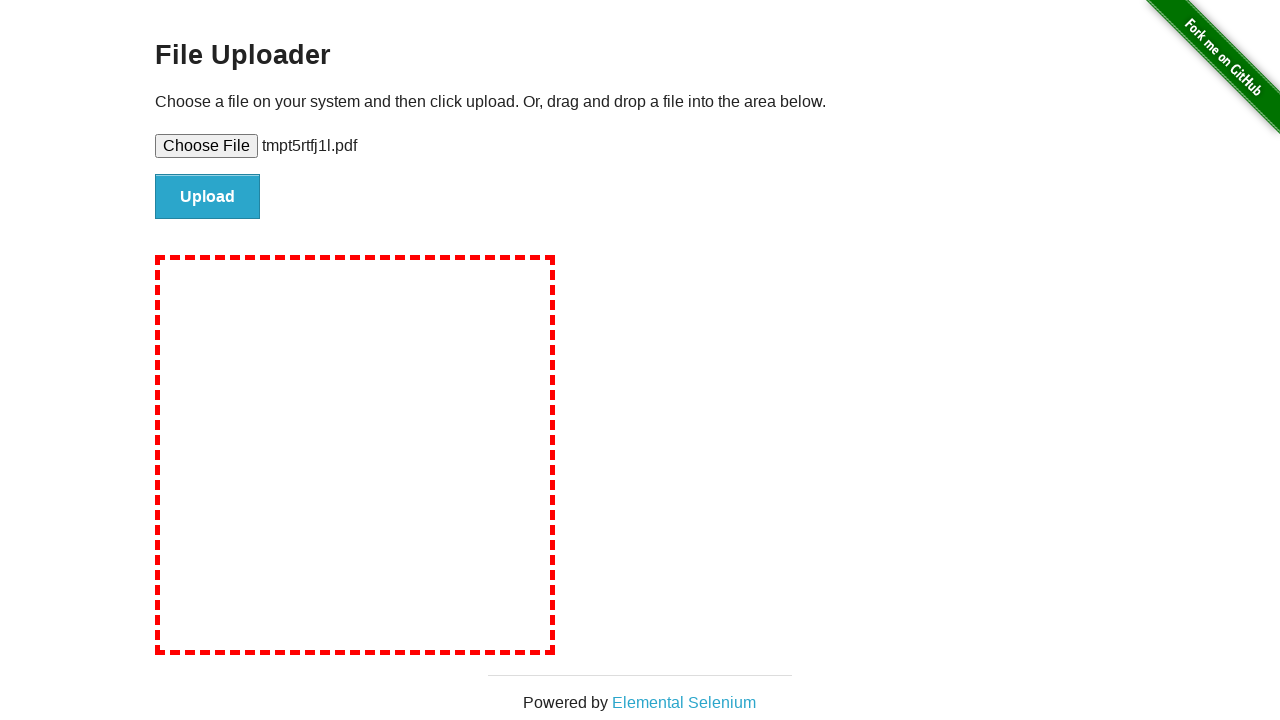

Clicked upload submit button at (208, 197) on input#file-submit
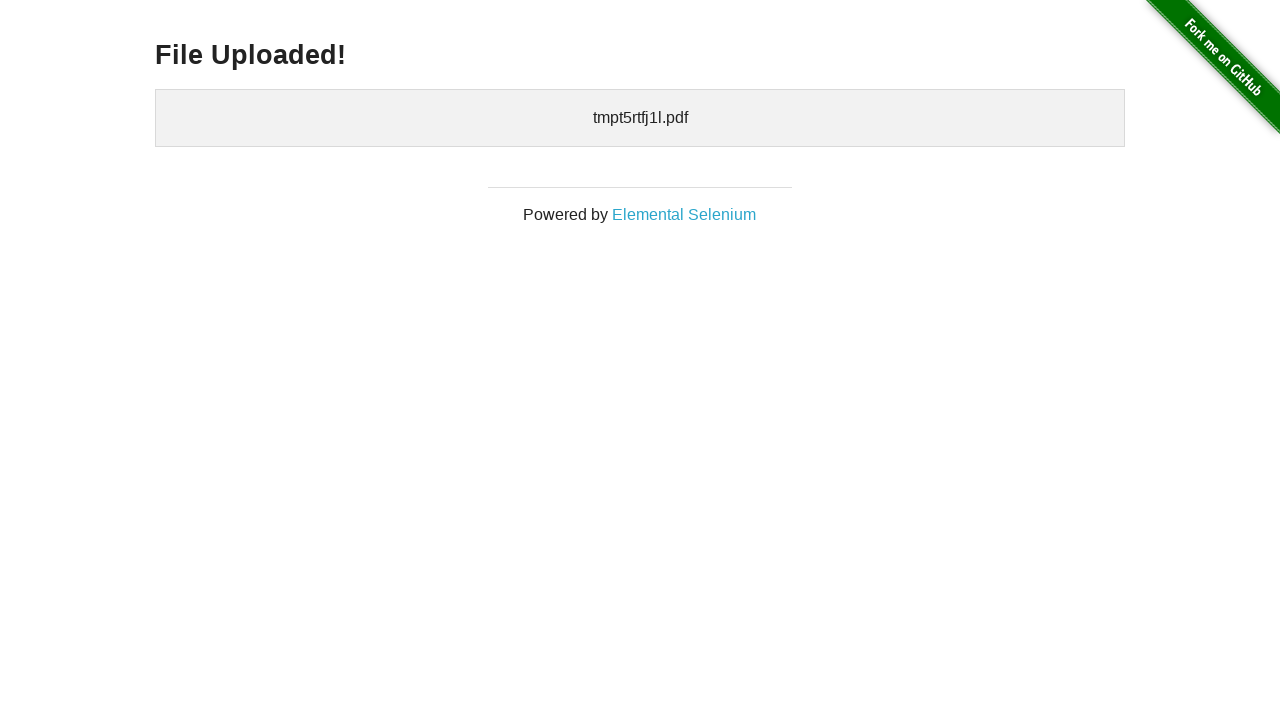

Cleaned up temporary PDF file
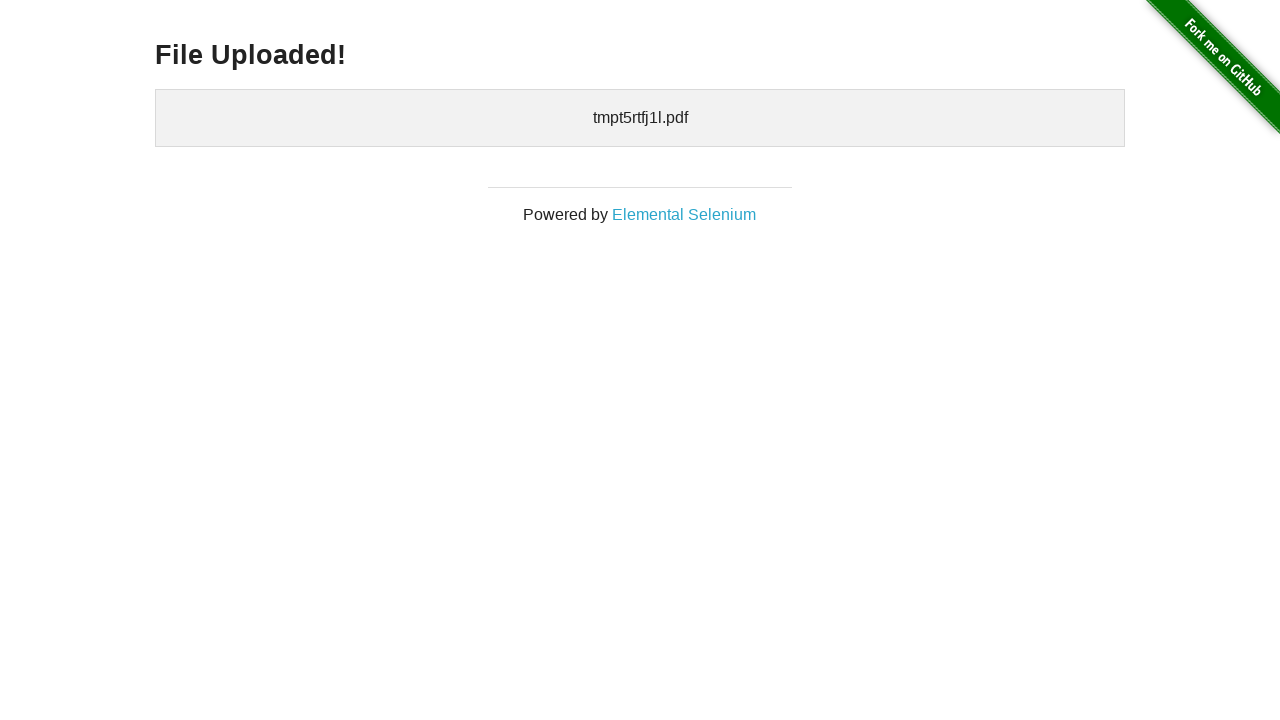

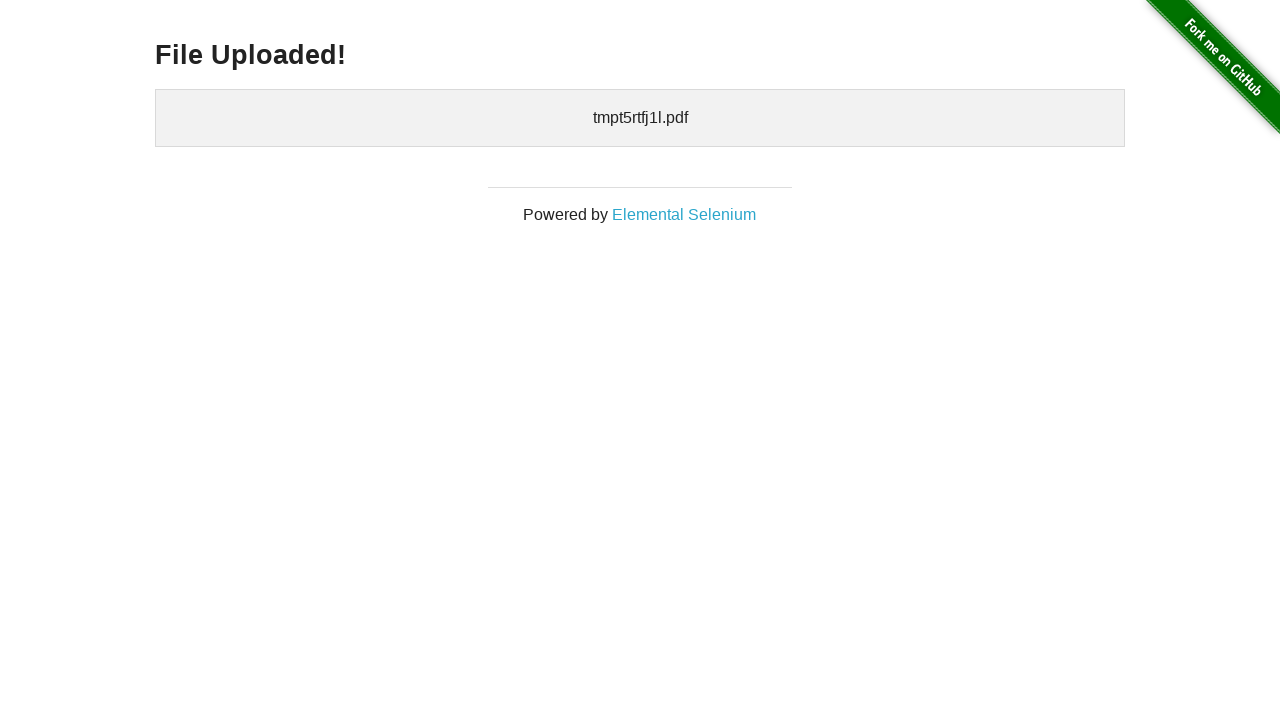